Tests window handling functionality by opening a new window, switching between parent and child windows, and verifying content in each window

Starting URL: https://the-internet.herokuapp.com/

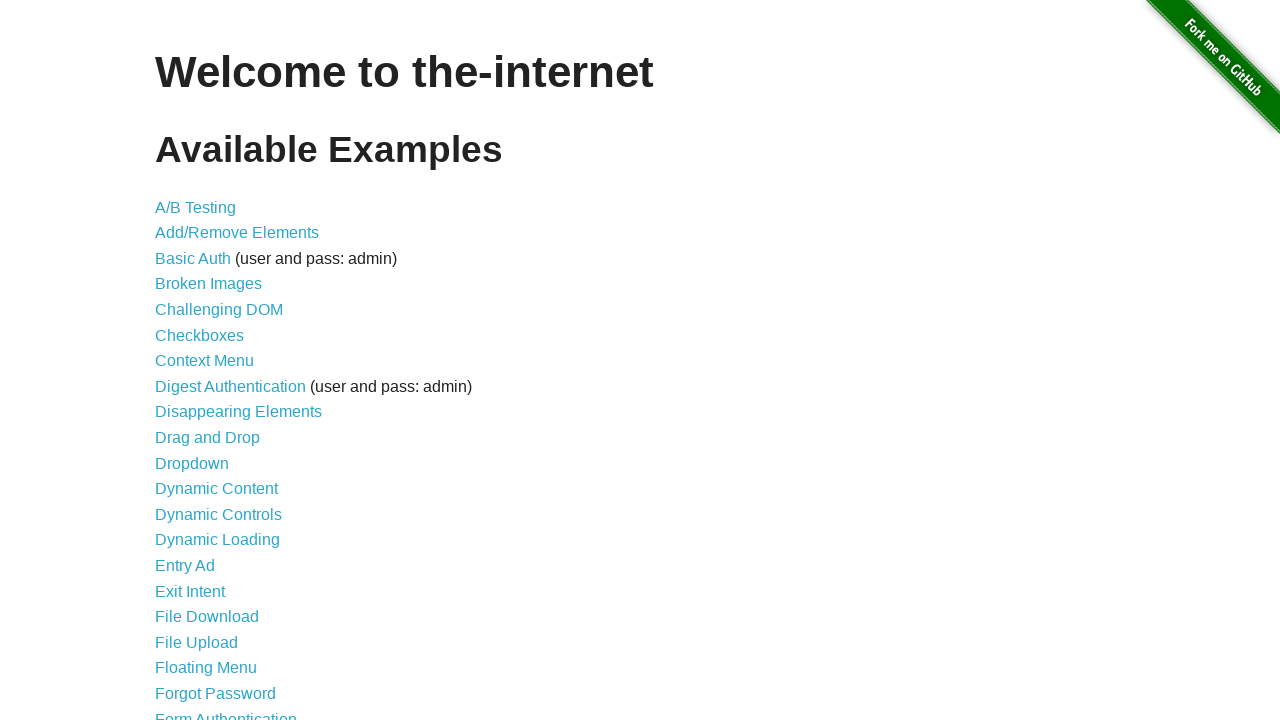

Clicked on Windows link at (218, 369) on xpath=//a[@href='/windows']
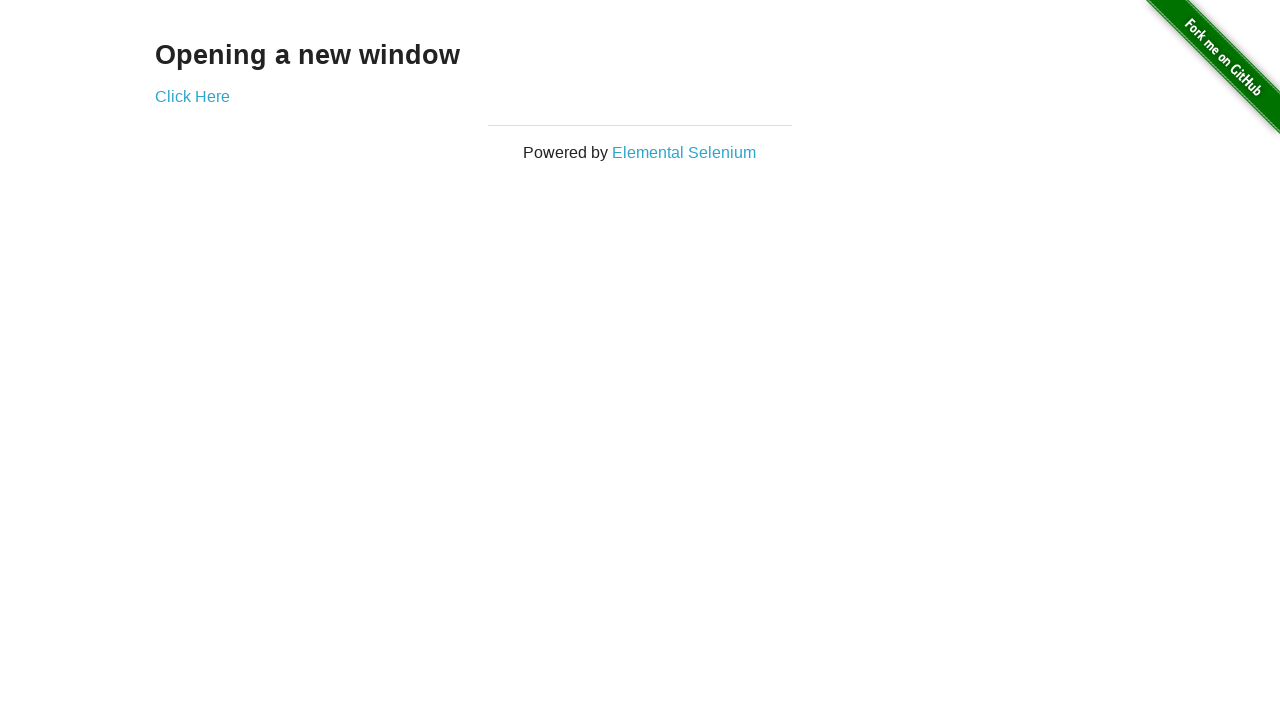

Clicked to open new window at (192, 96) on xpath=//a[@href='/windows/new']
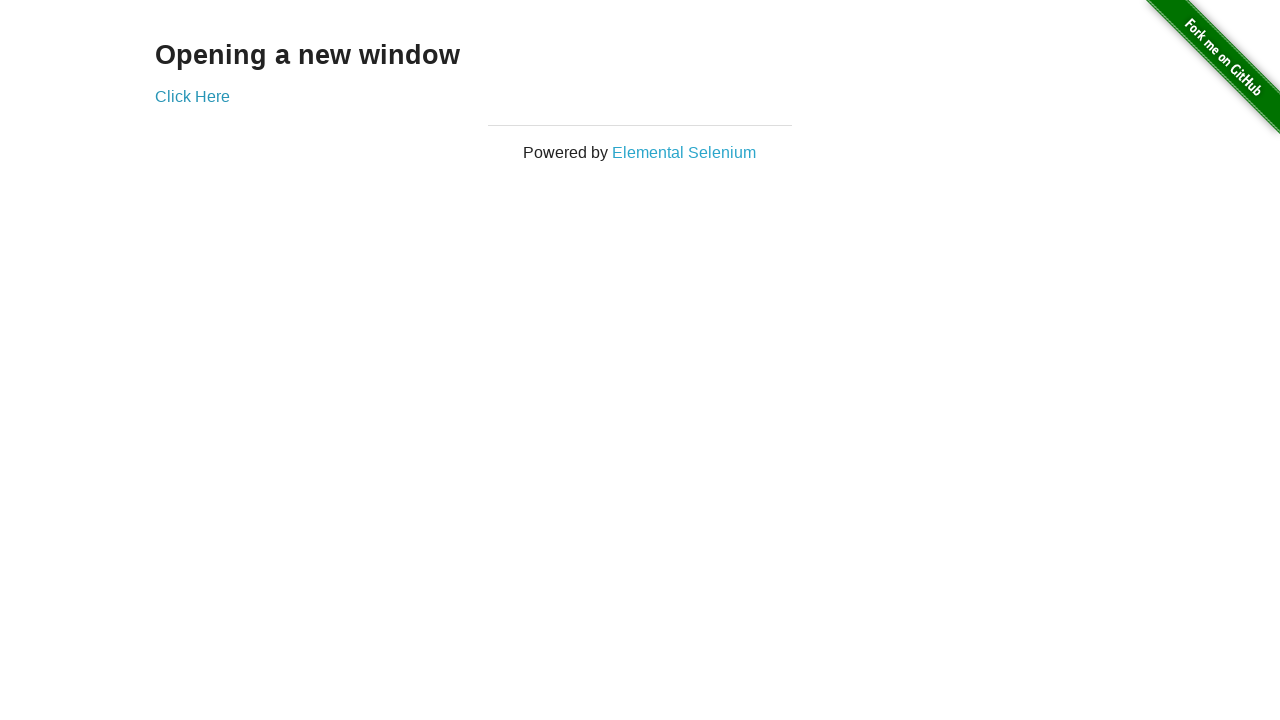

New window opened and captured
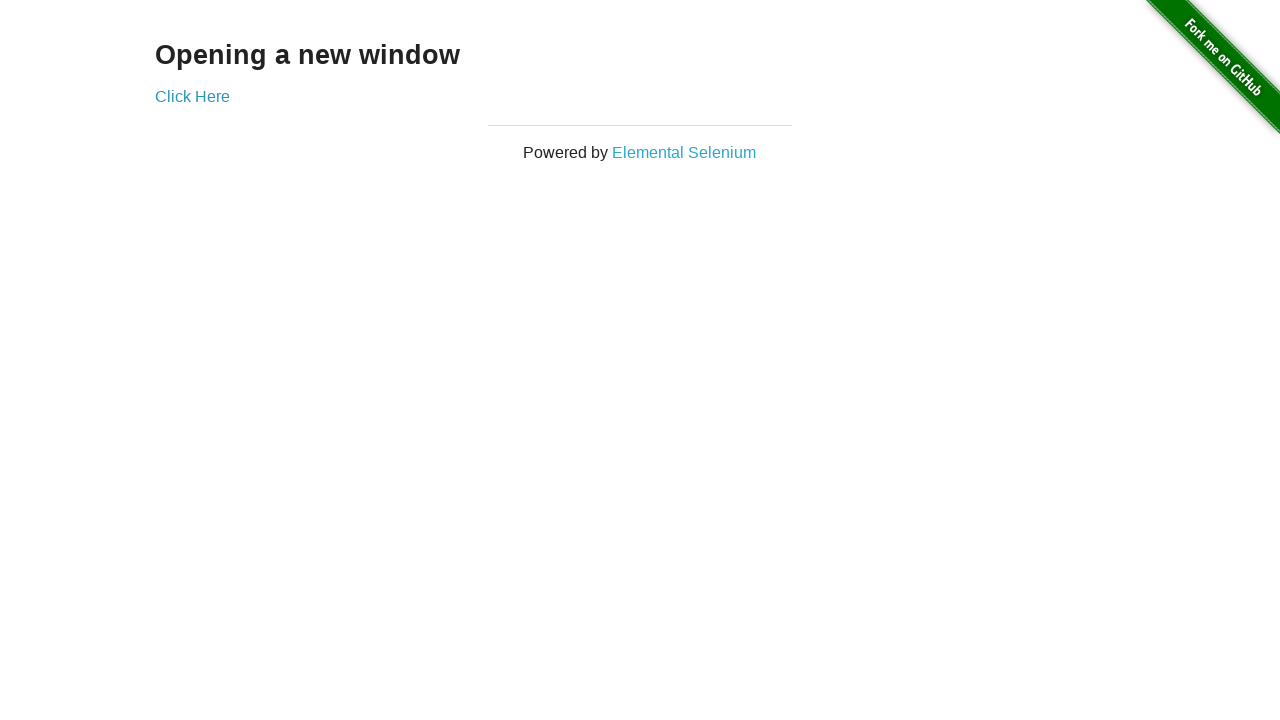

Waited for 'New Window' heading in child window
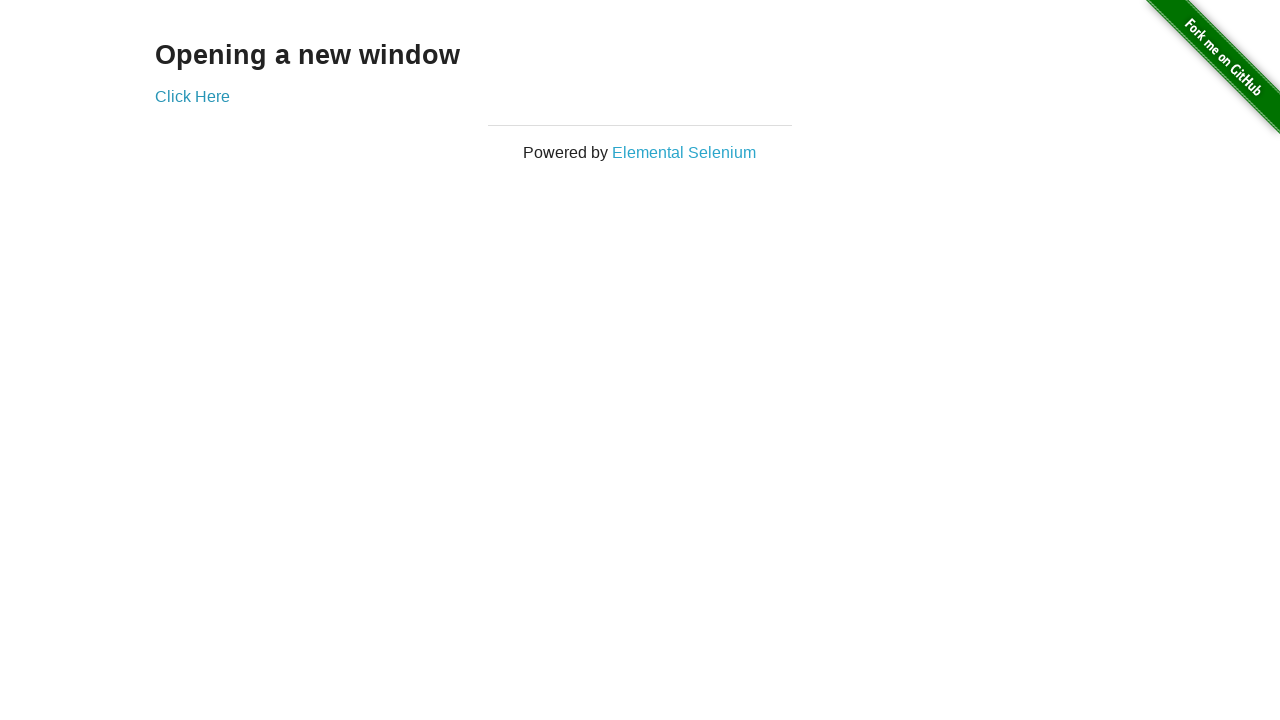

Retrieved text from child window: 'New Window'
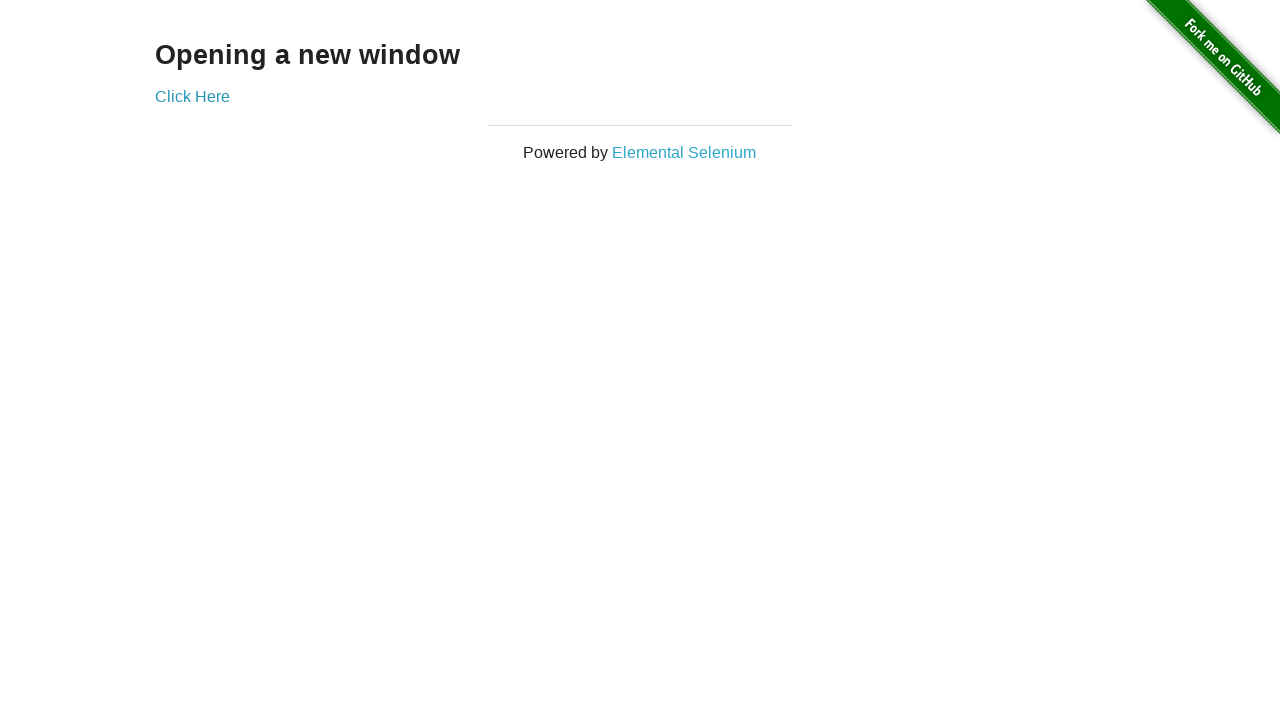

Retrieved text from parent window: 'Opening a new window'
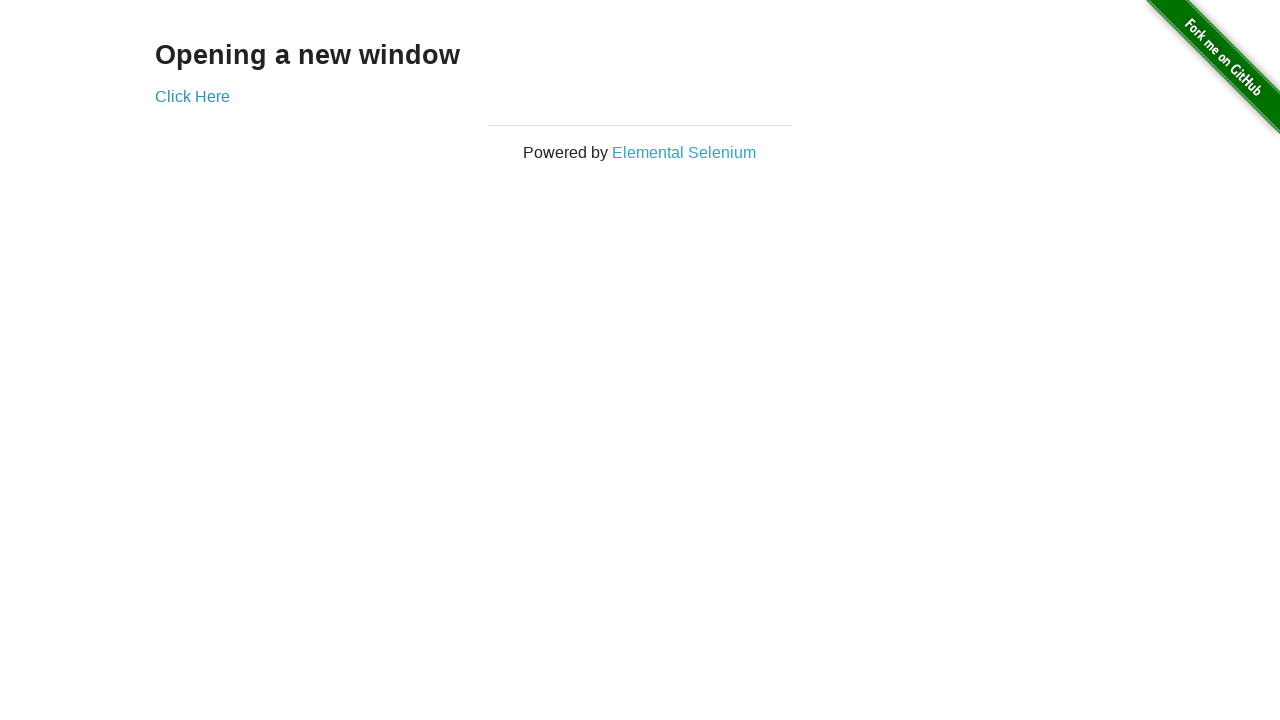

Closed the child window
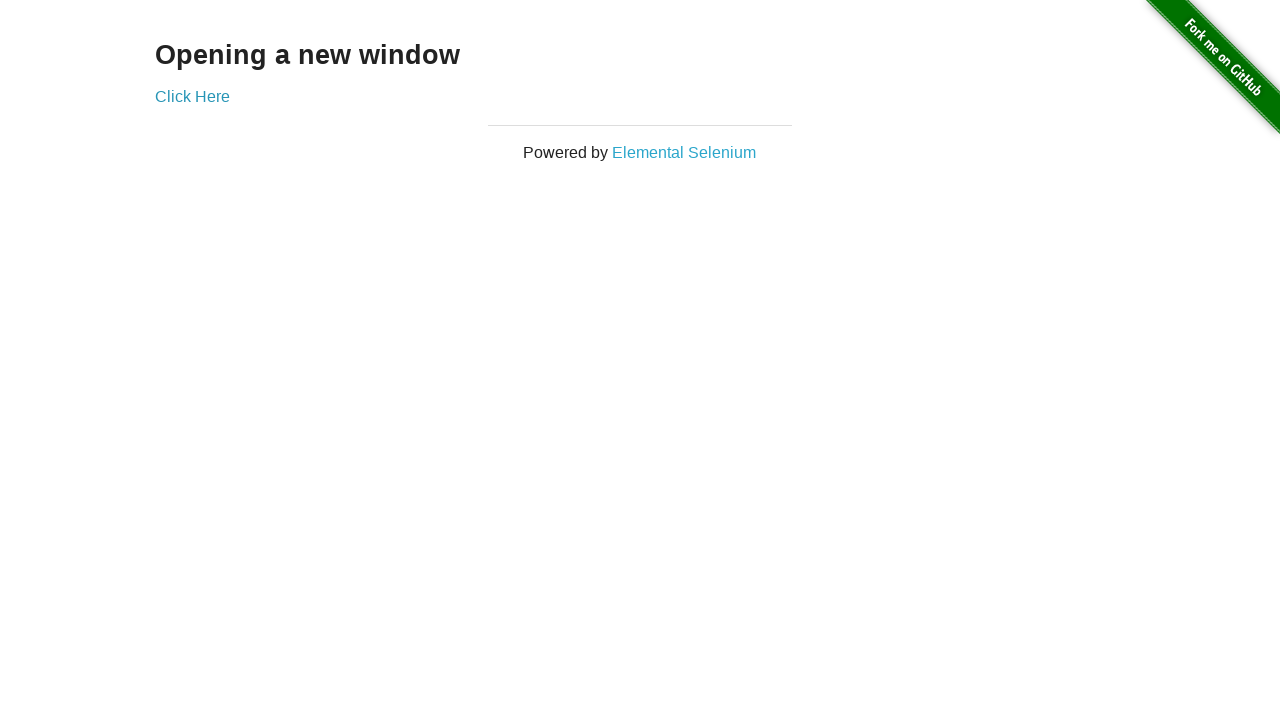

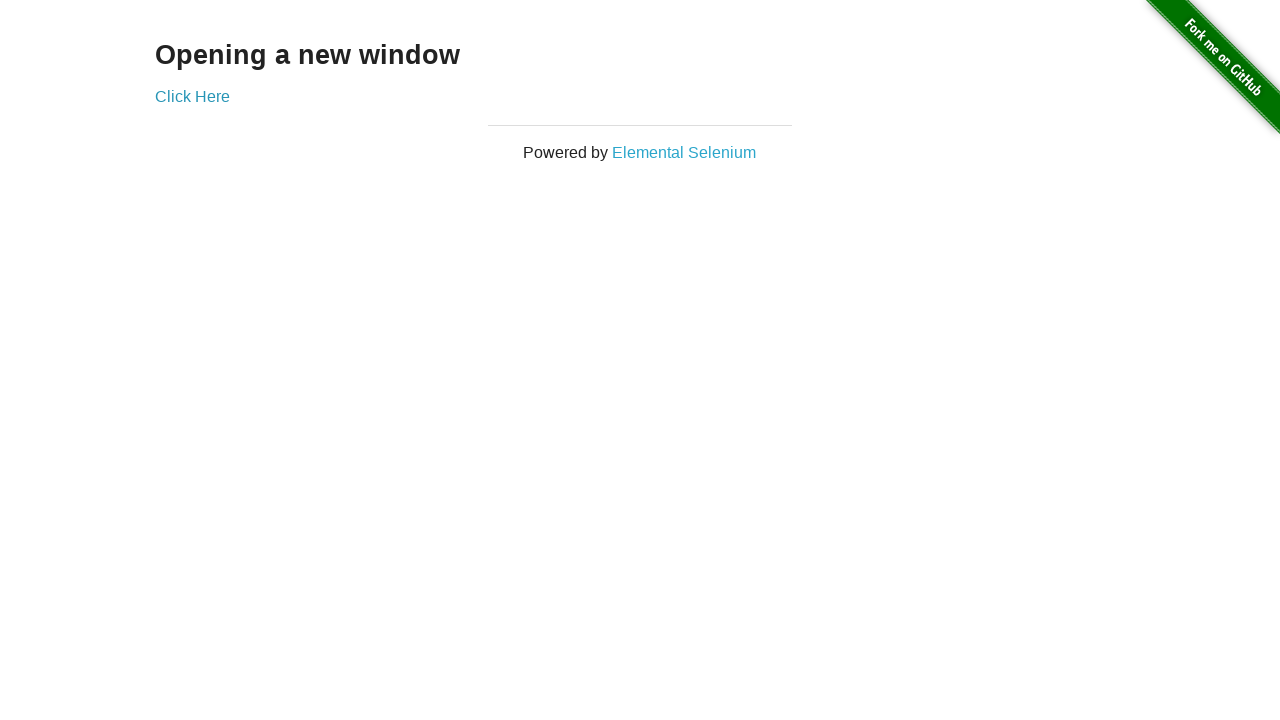